Adds a new todo item to the application by typing text and pressing Enter, then verifies the item was added to the list

Starting URL: https://lambdatest.github.io/sample-todo-app/

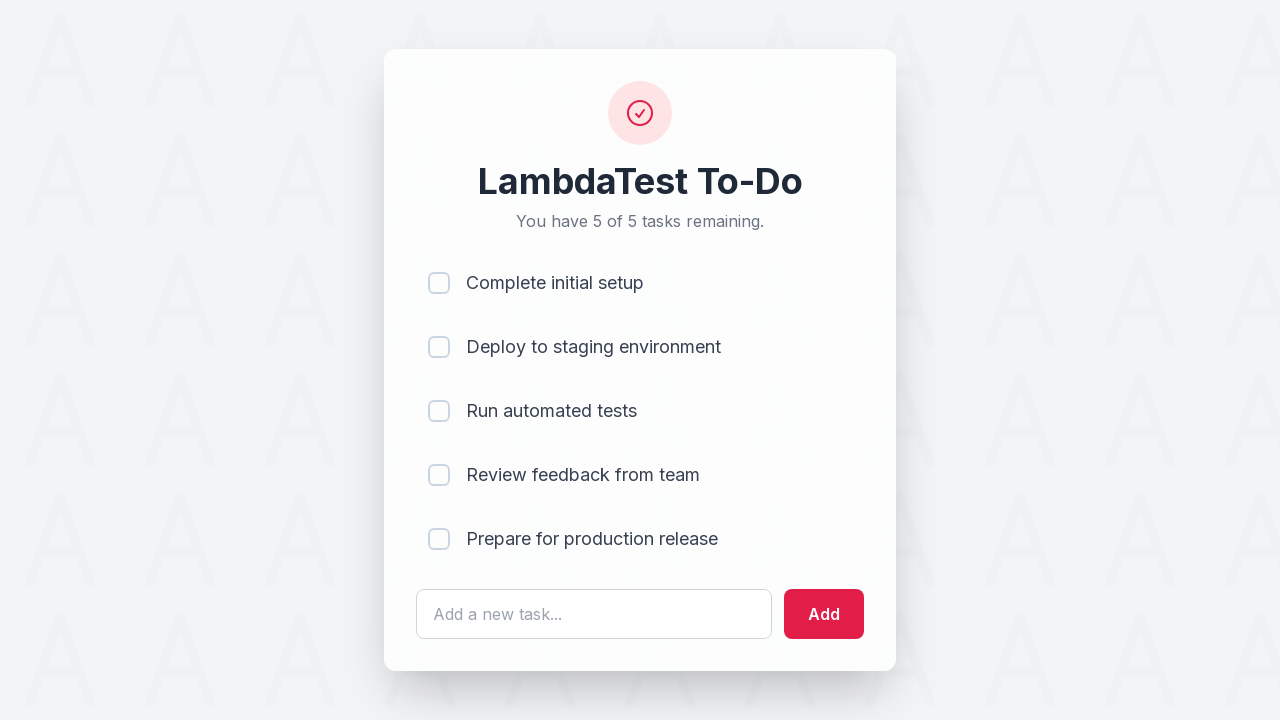

Filled todo input field with 'Learn Selenium' on #sampletodotext
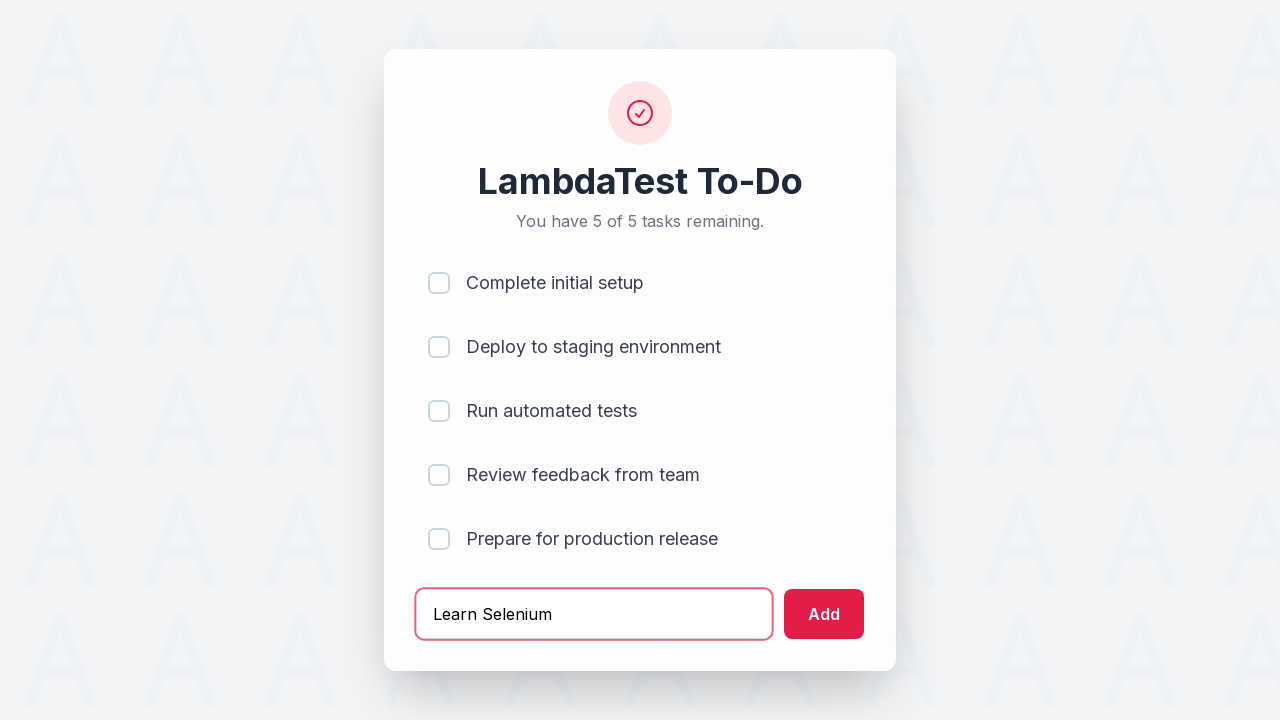

Pressed Enter to submit the todo item on #sampletodotext
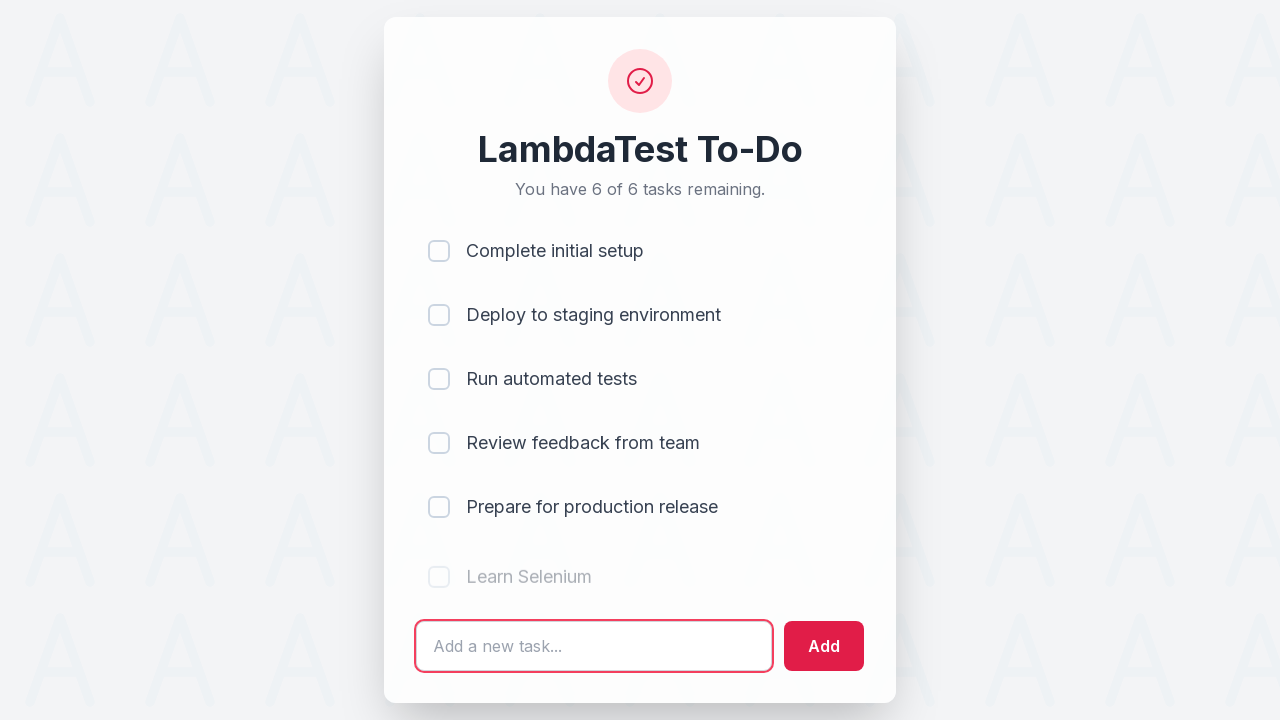

Verified that the new todo item appeared in the list
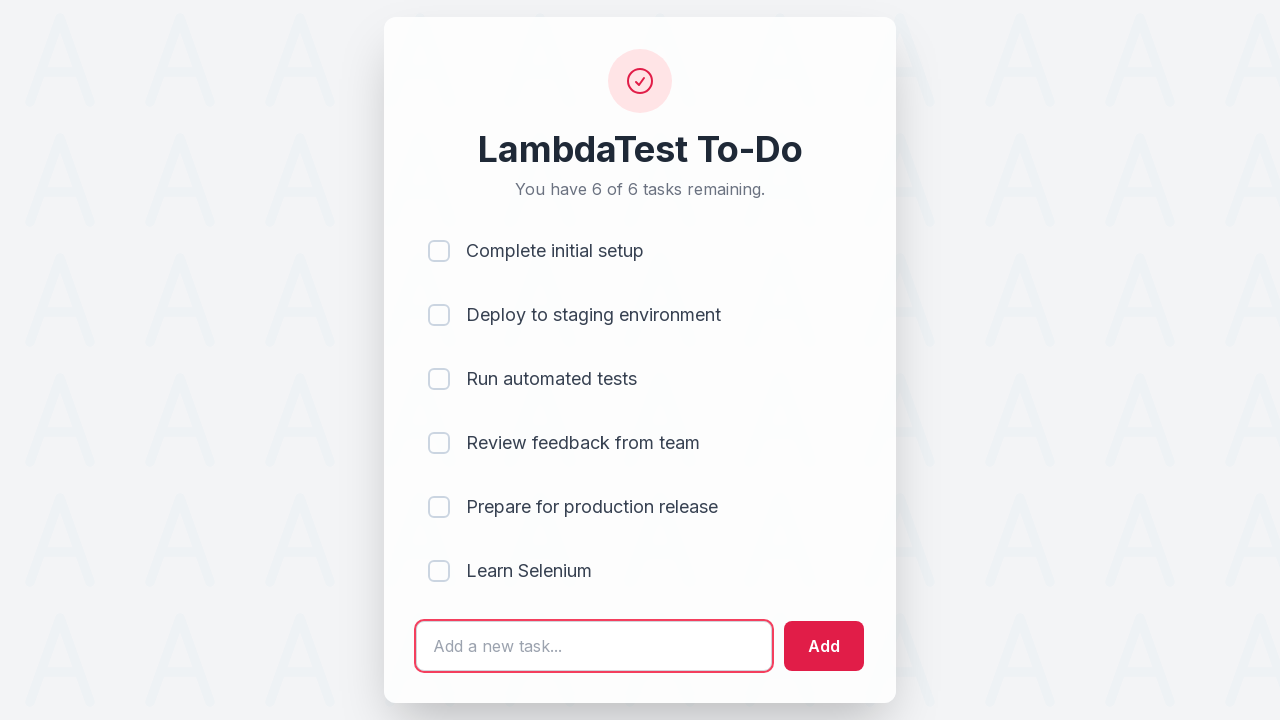

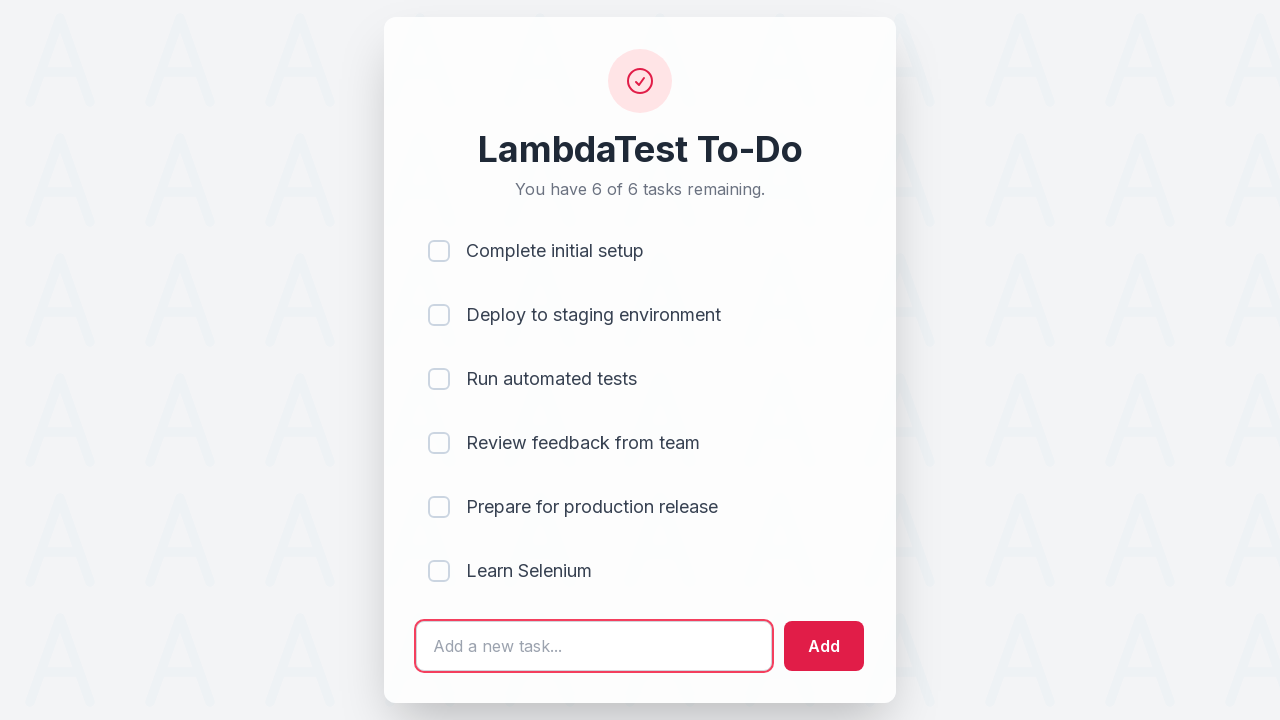